Tests different button click types including double-click, right-click (context click), and regular click, then verifies success messages appear

Starting URL: https://demoqa.com/buttons

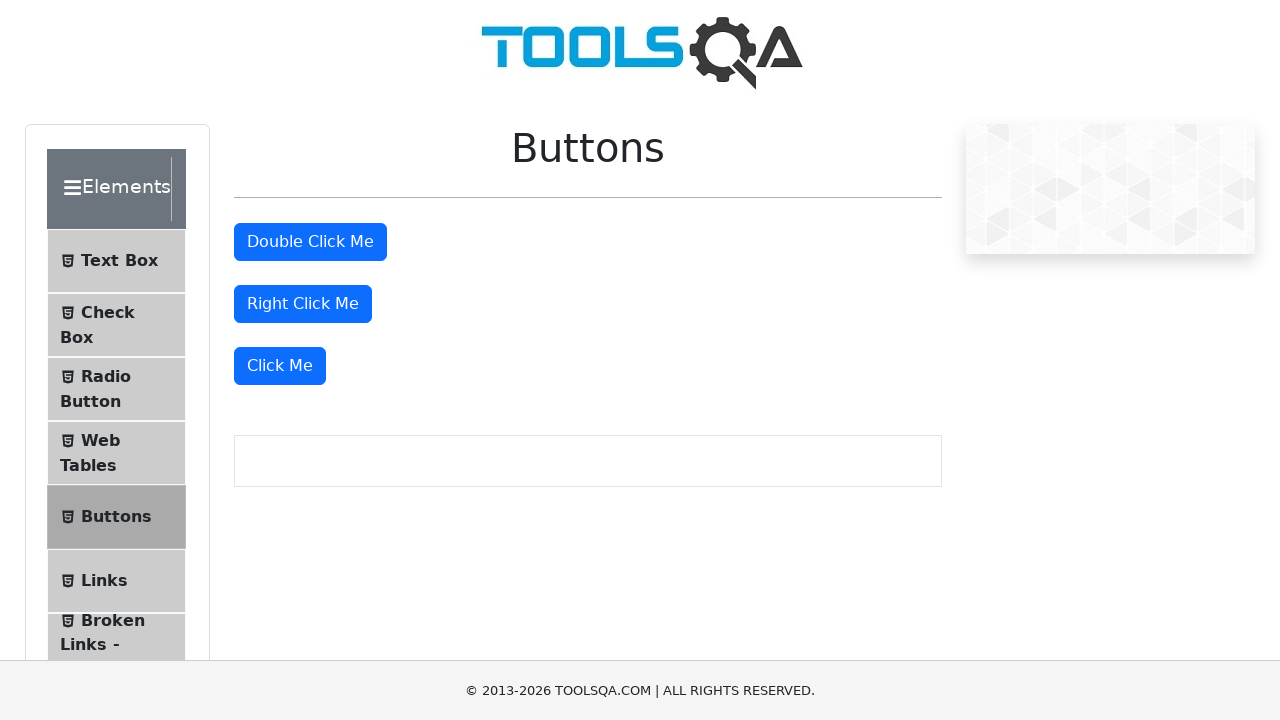

Double-clicked the double click button at (310, 242) on #doubleClickBtn
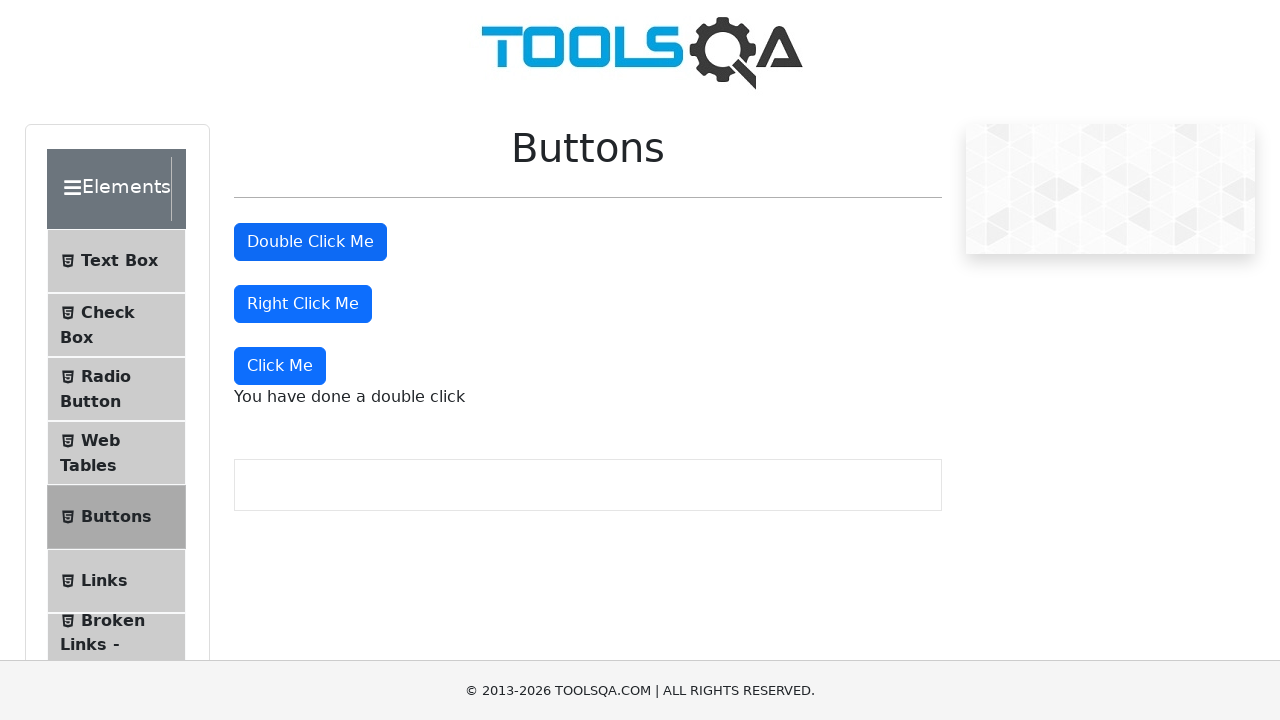

Right-clicked the right click button at (303, 304) on #rightClickBtn
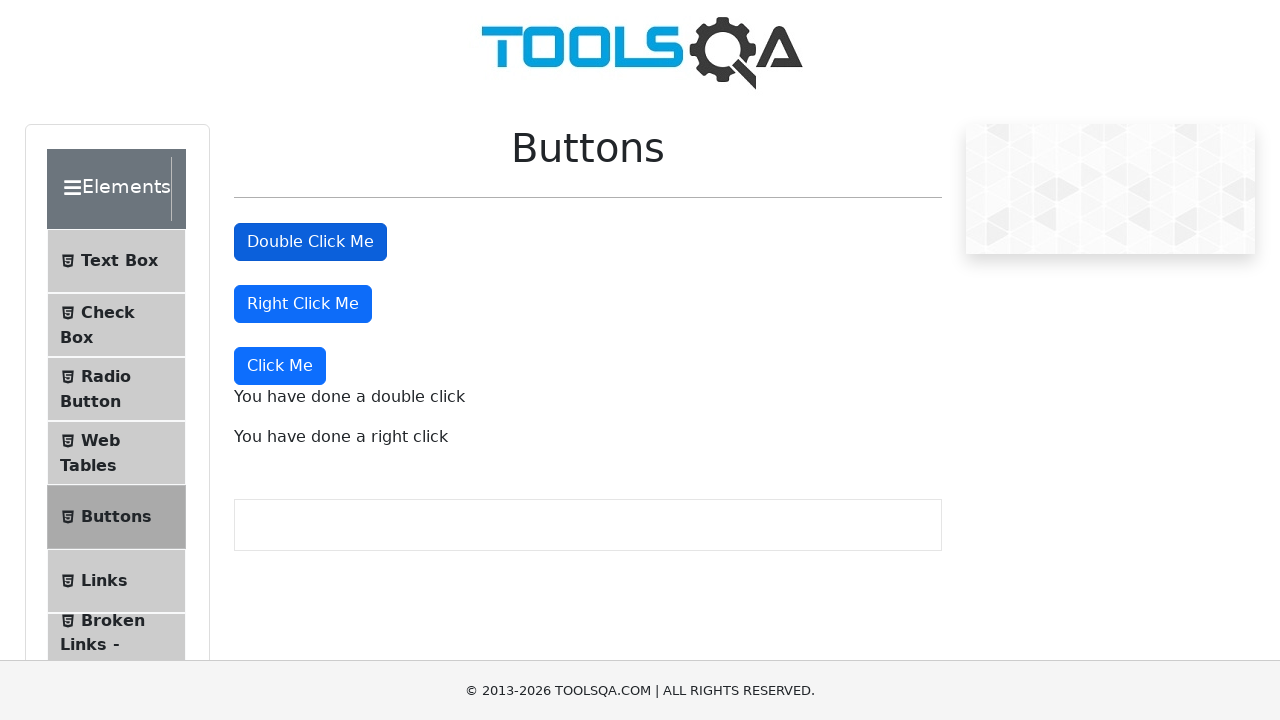

Clicked the 'Click Me' button at (280, 366) on xpath=//*[text()='Click Me']
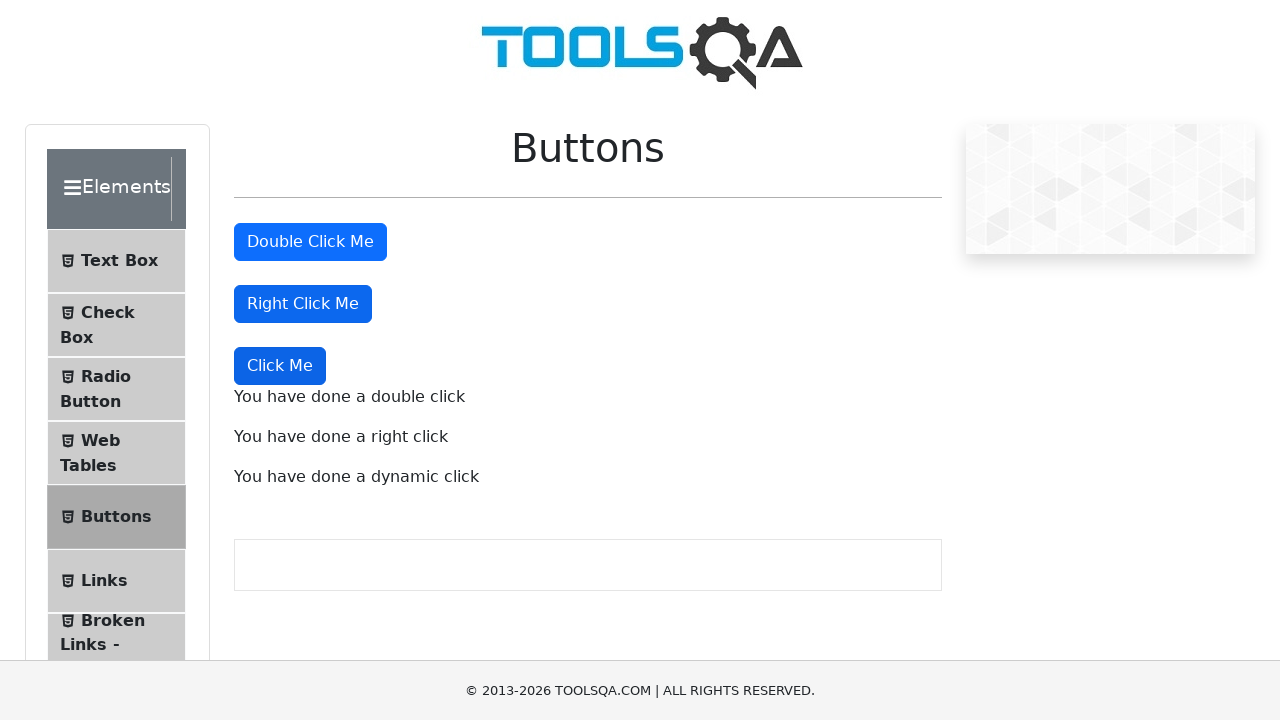

Double-click success message appeared
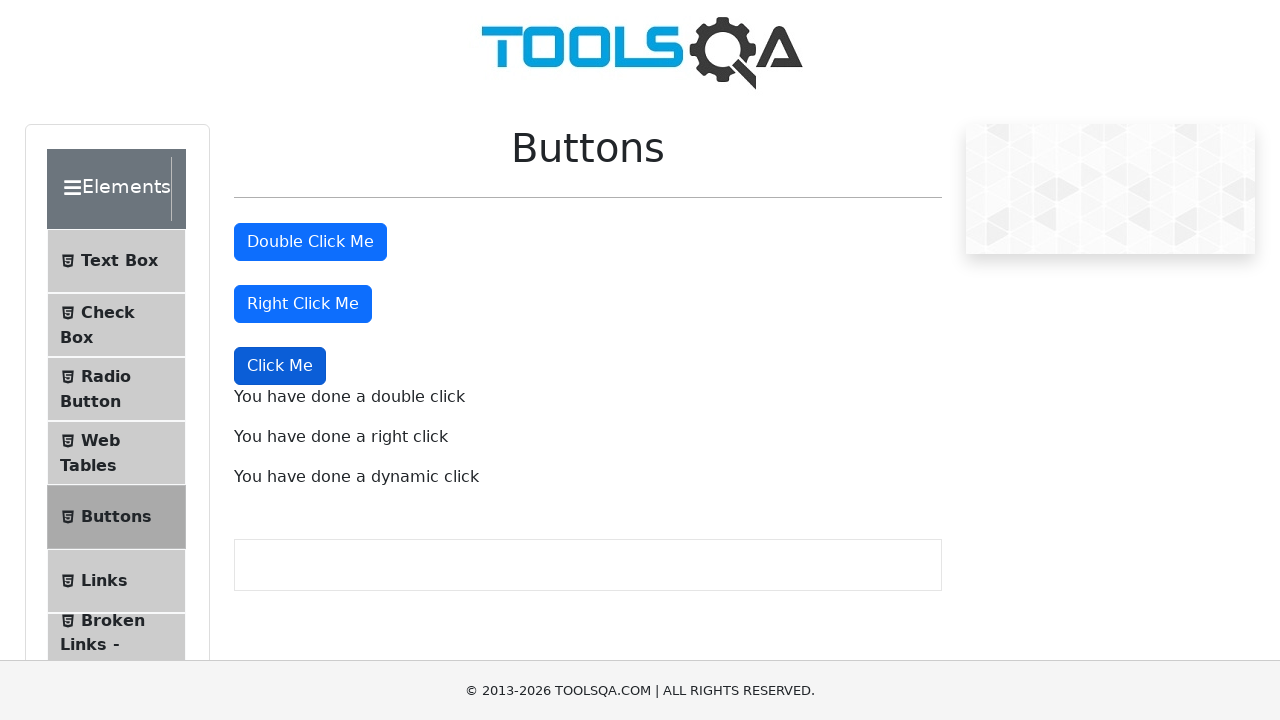

Right-click success message appeared
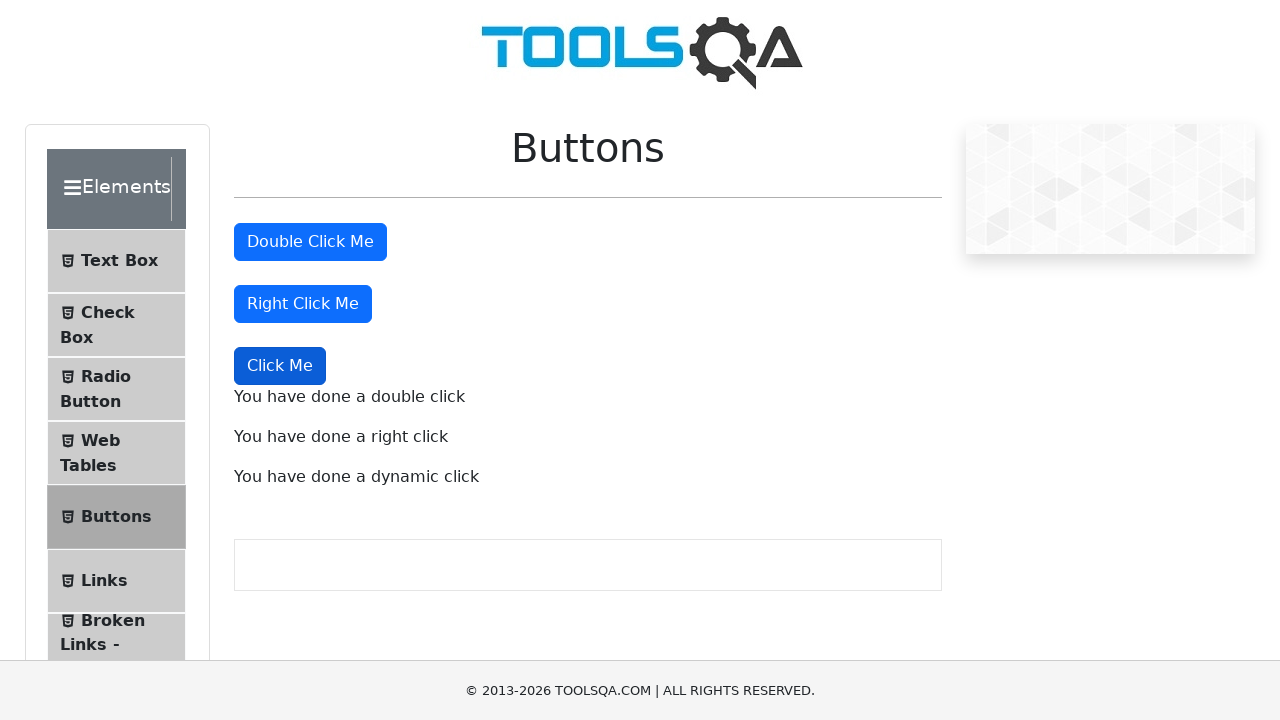

Dynamic click success message appeared
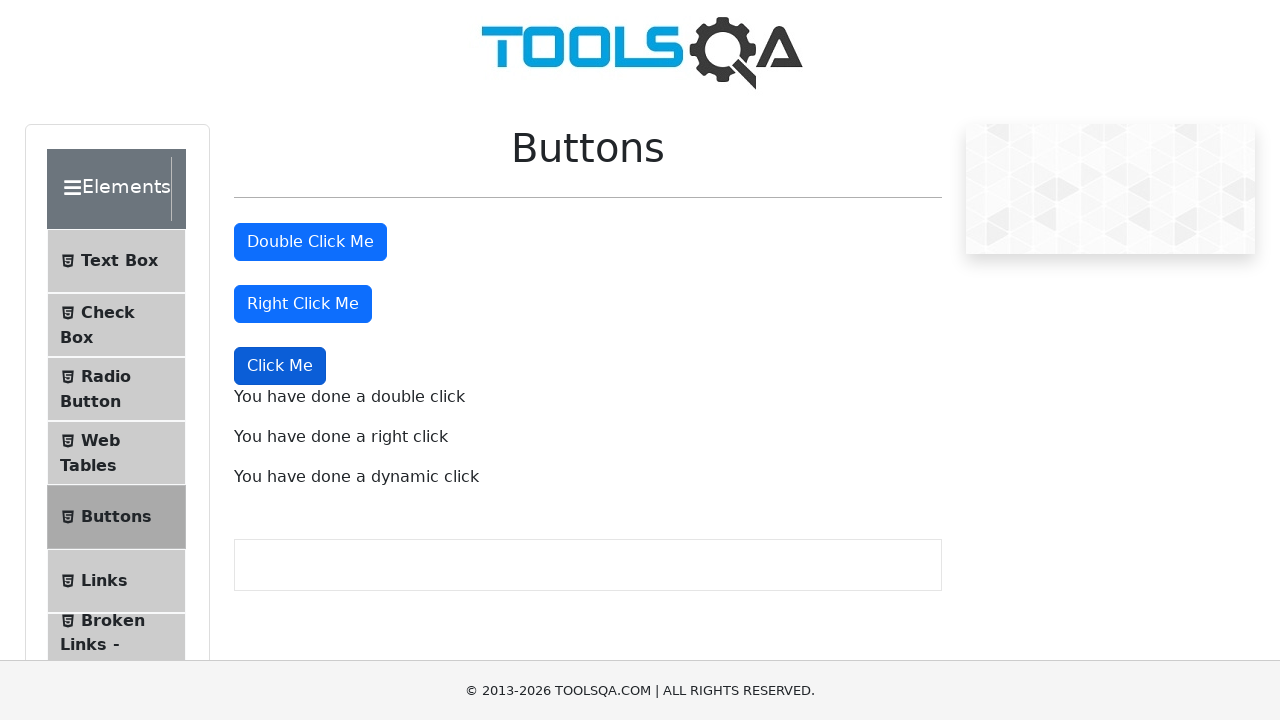

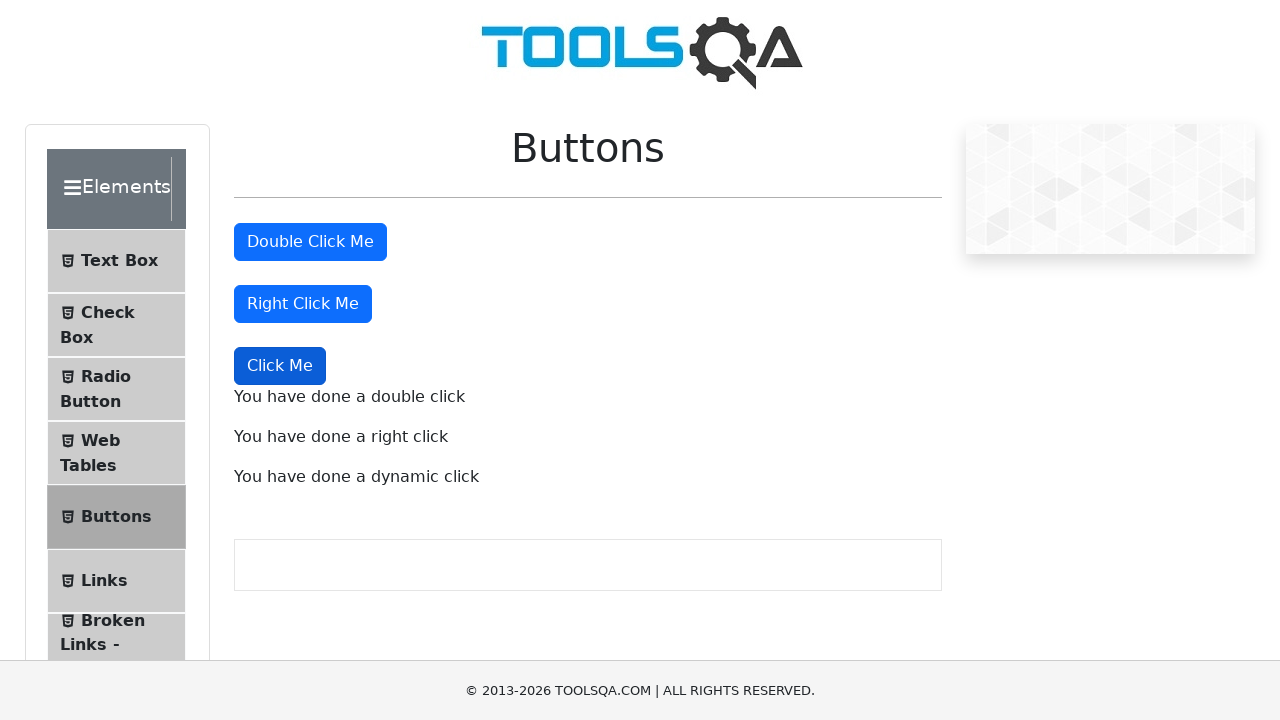